Tests date input manipulation on the Chinese railway booking website by removing the readonly attribute from a date field and setting a date value using JavaScript execution.

Starting URL: https://kyfw.12306.cn/otn/index/init

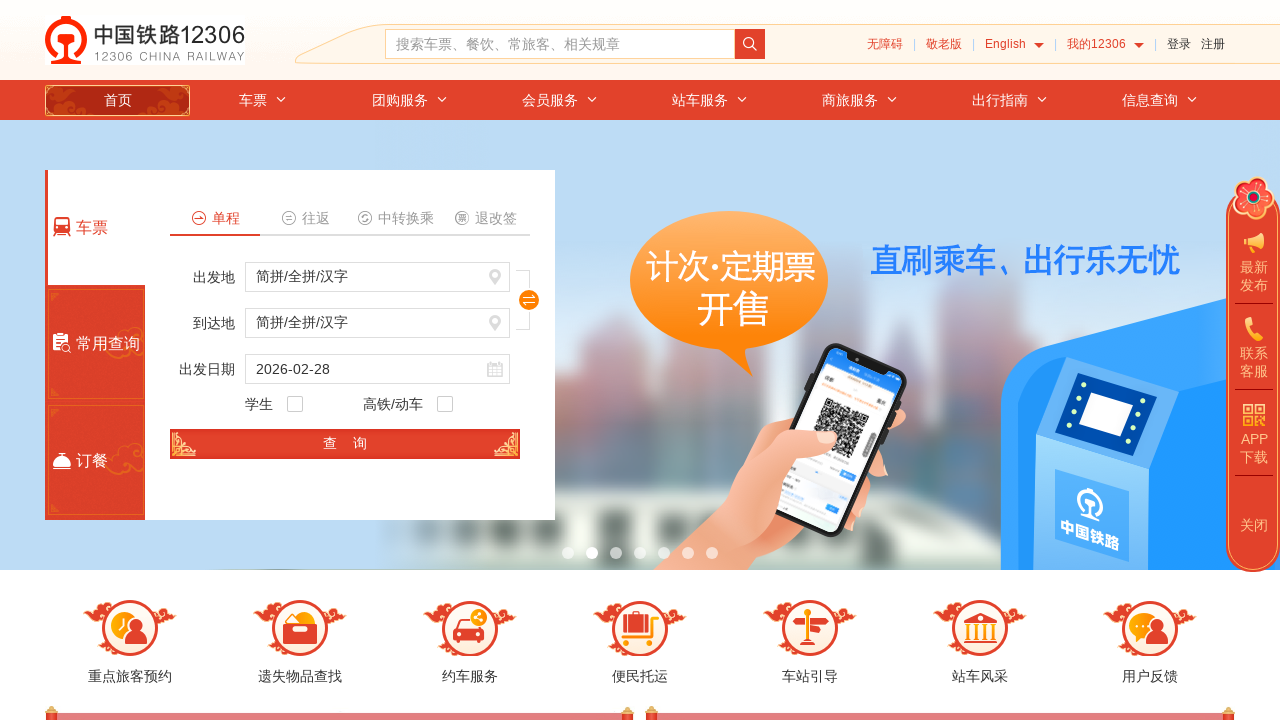

Removed readonly attribute from train date input field
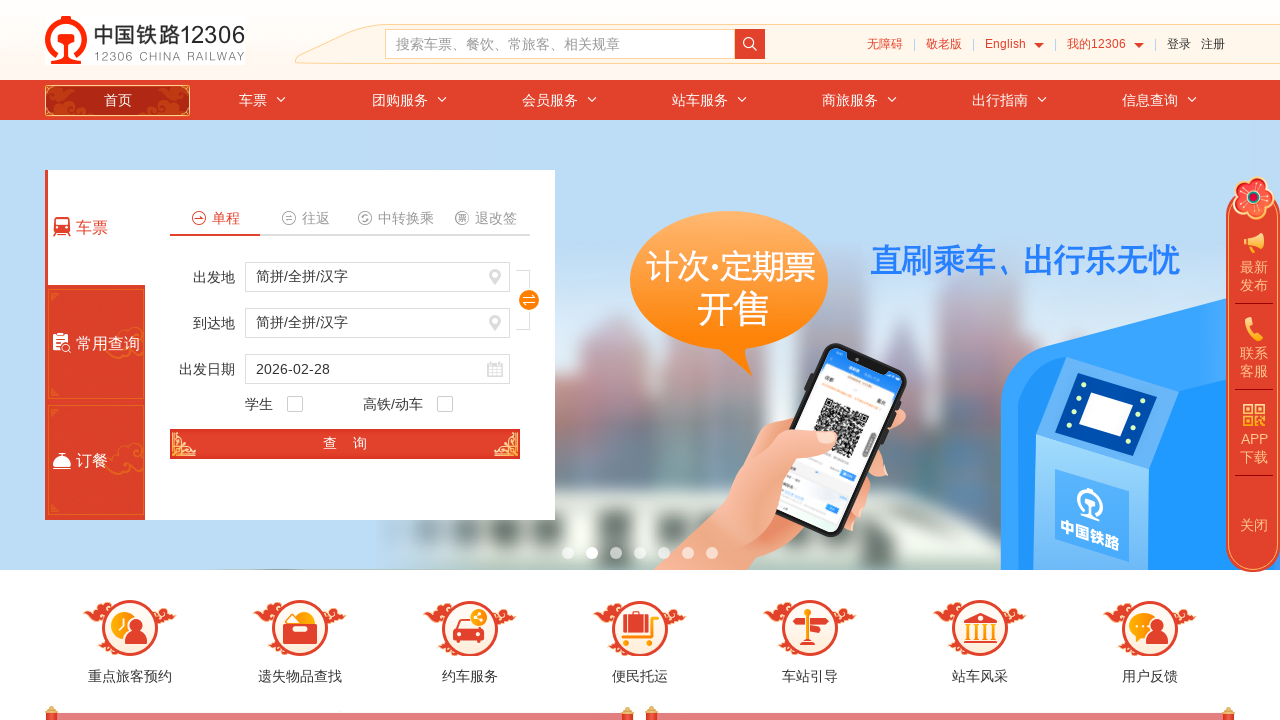

Set train date input value to 2025-03-15
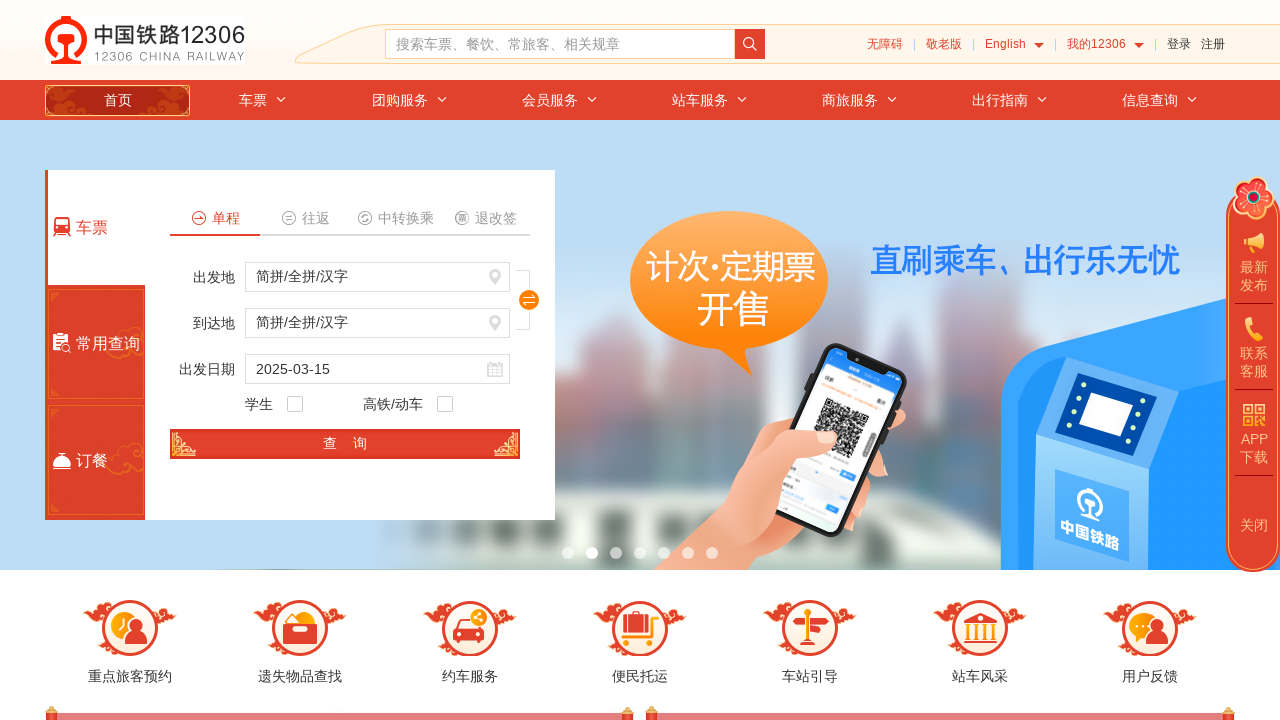

Verified train date input field contains the correct date value 2025-03-15
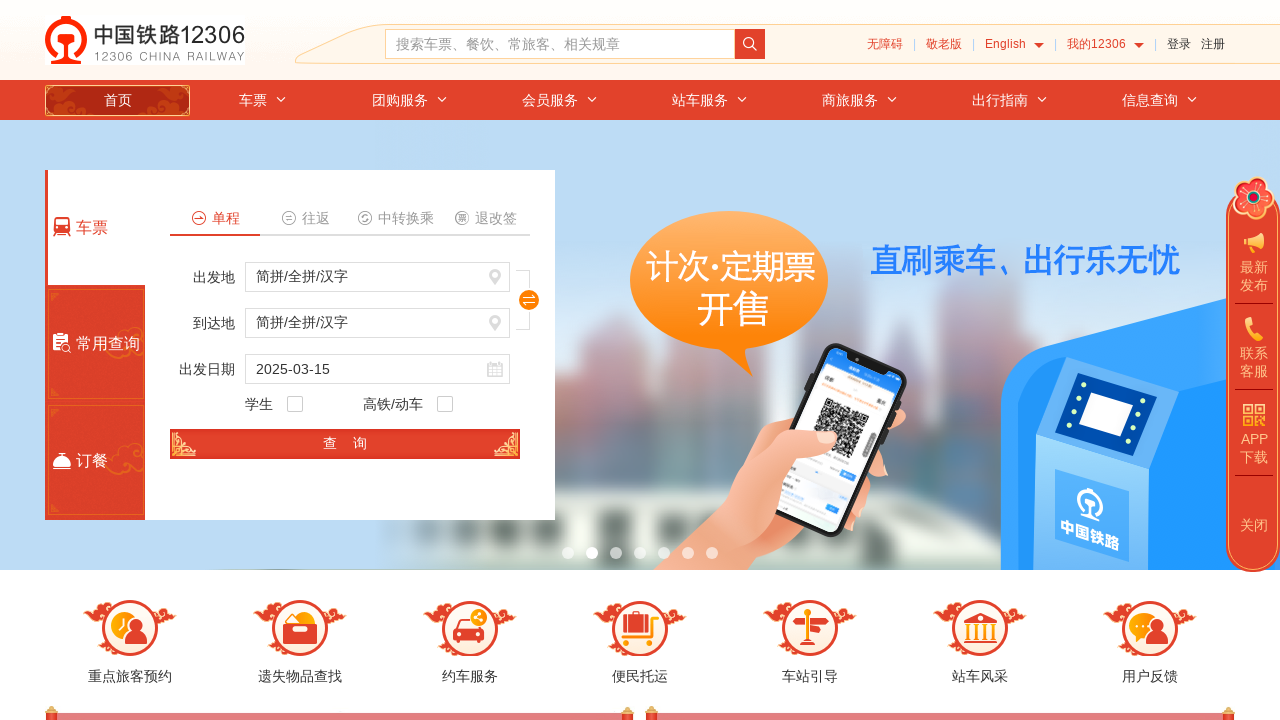

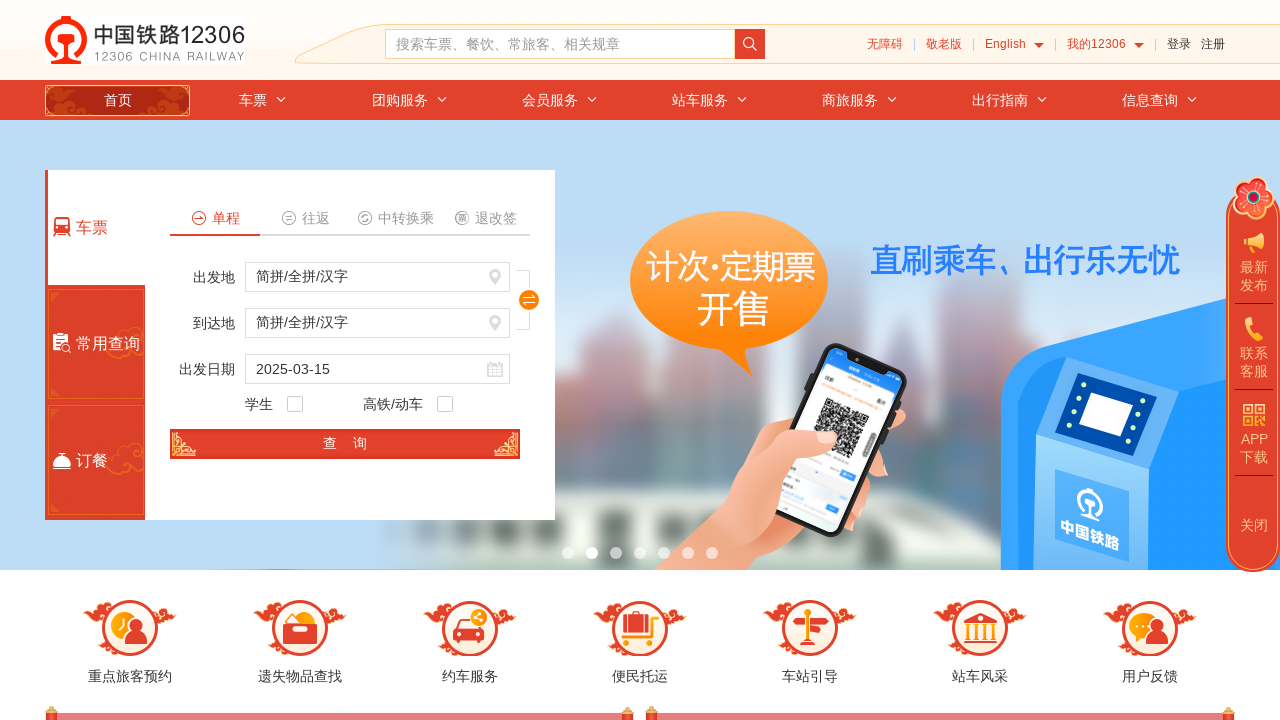